Tests prompt alert functionality by clicking the prompt button and entering text into the prompt dialog

Starting URL: https://testautomationpractice.blogspot.com/

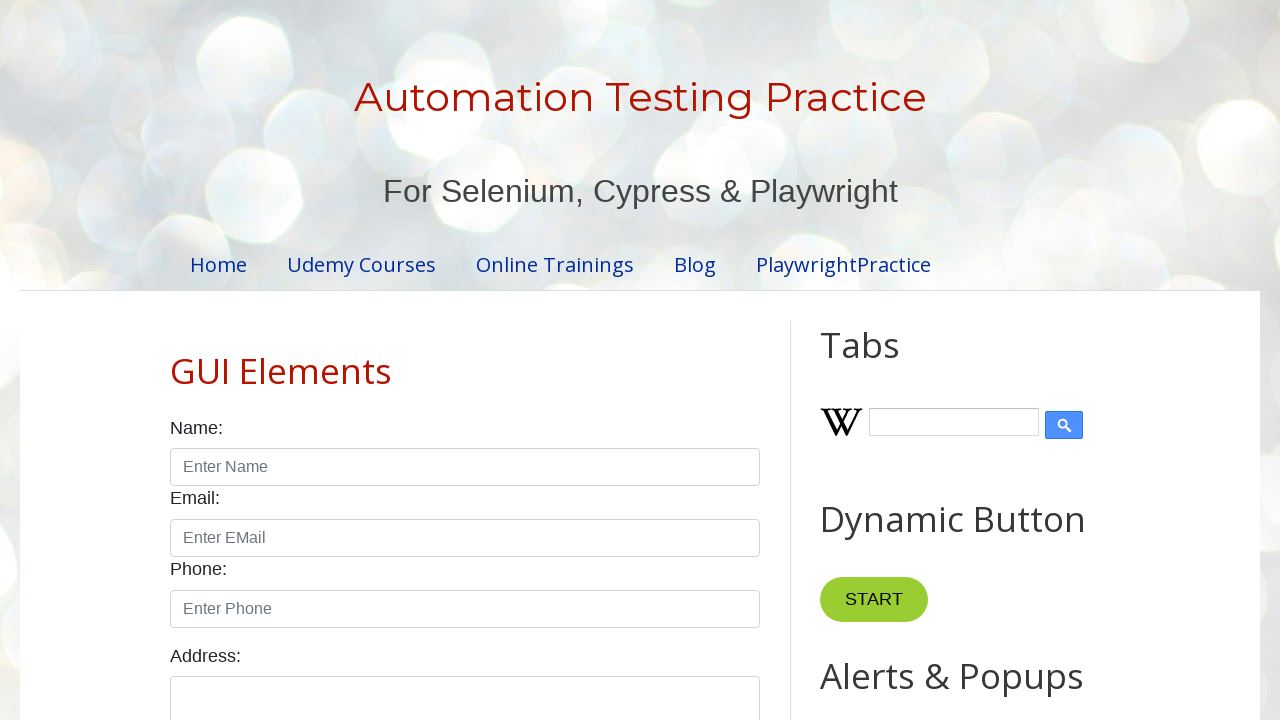

Set up dialog handler to accept prompt with text 'test'
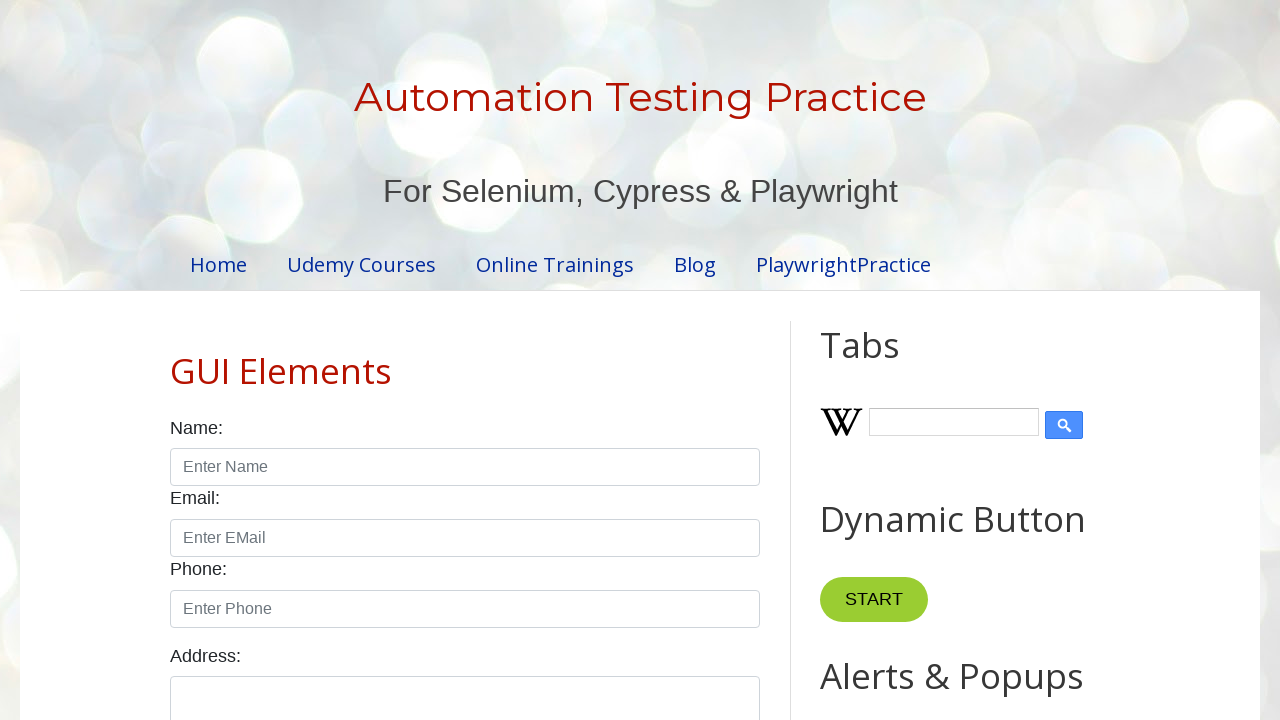

Clicked prompt button at (890, 360) on #promptBtn
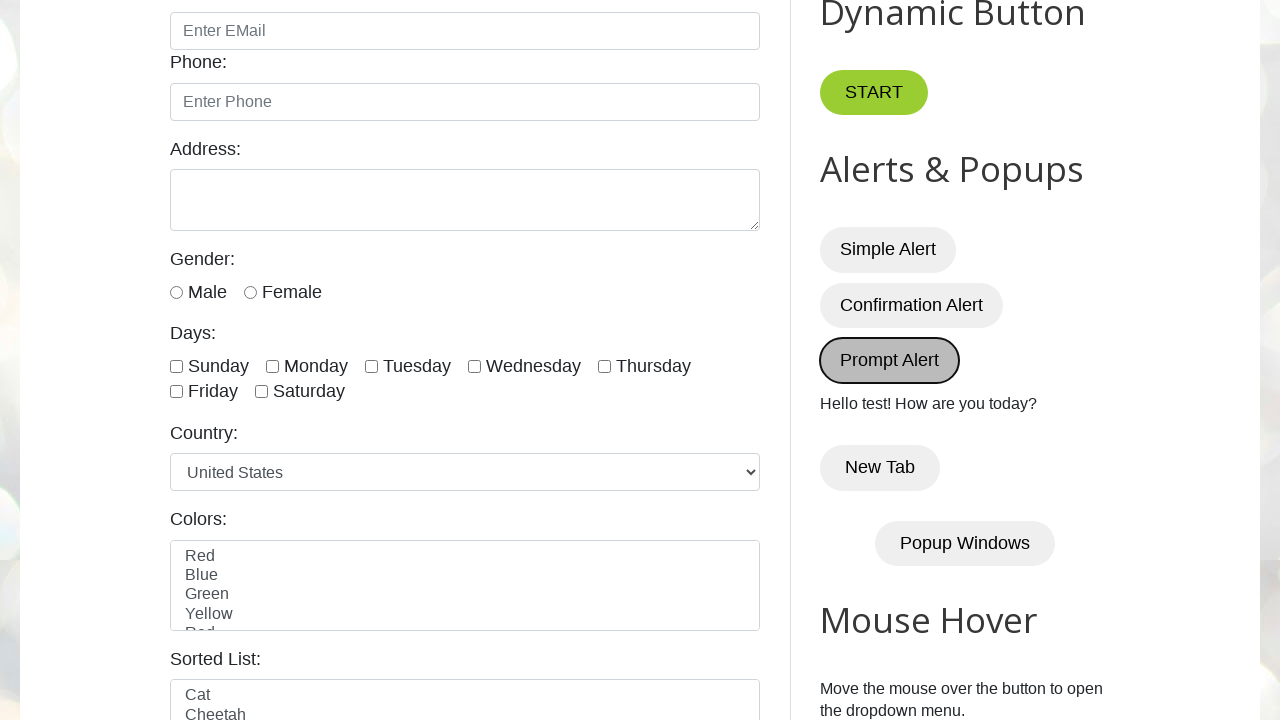

Waited for prompt dialog to be processed
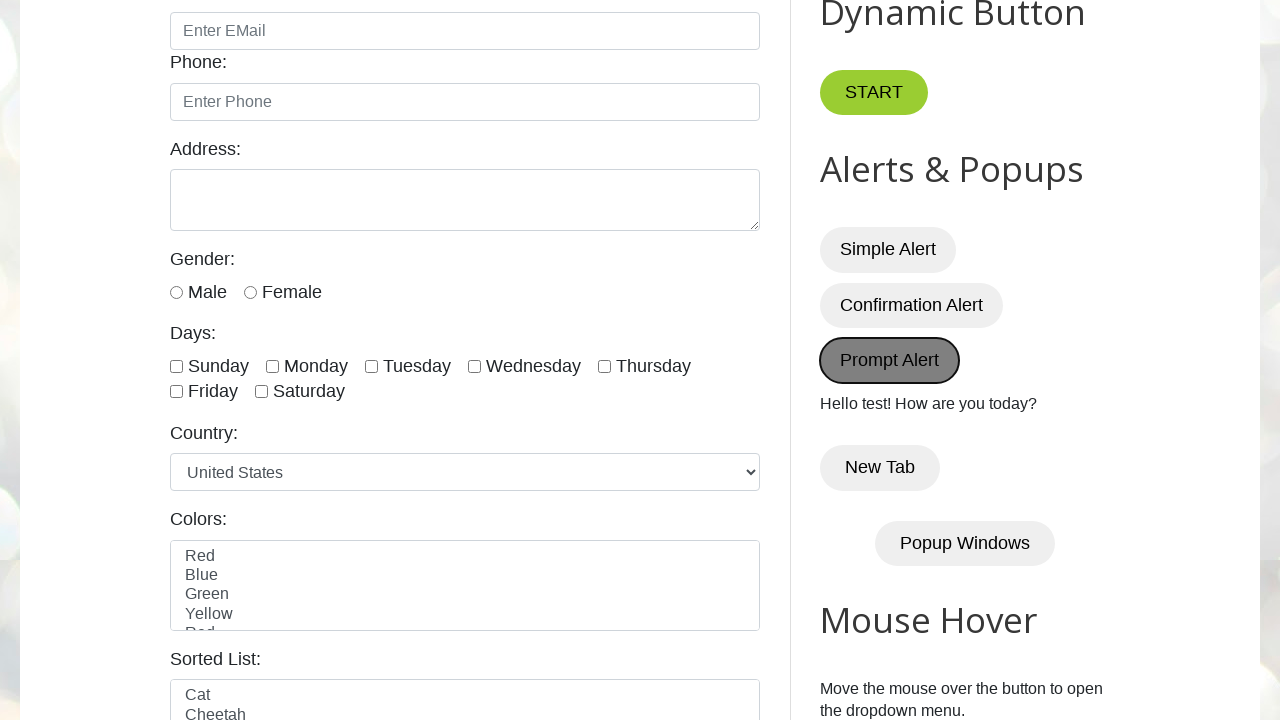

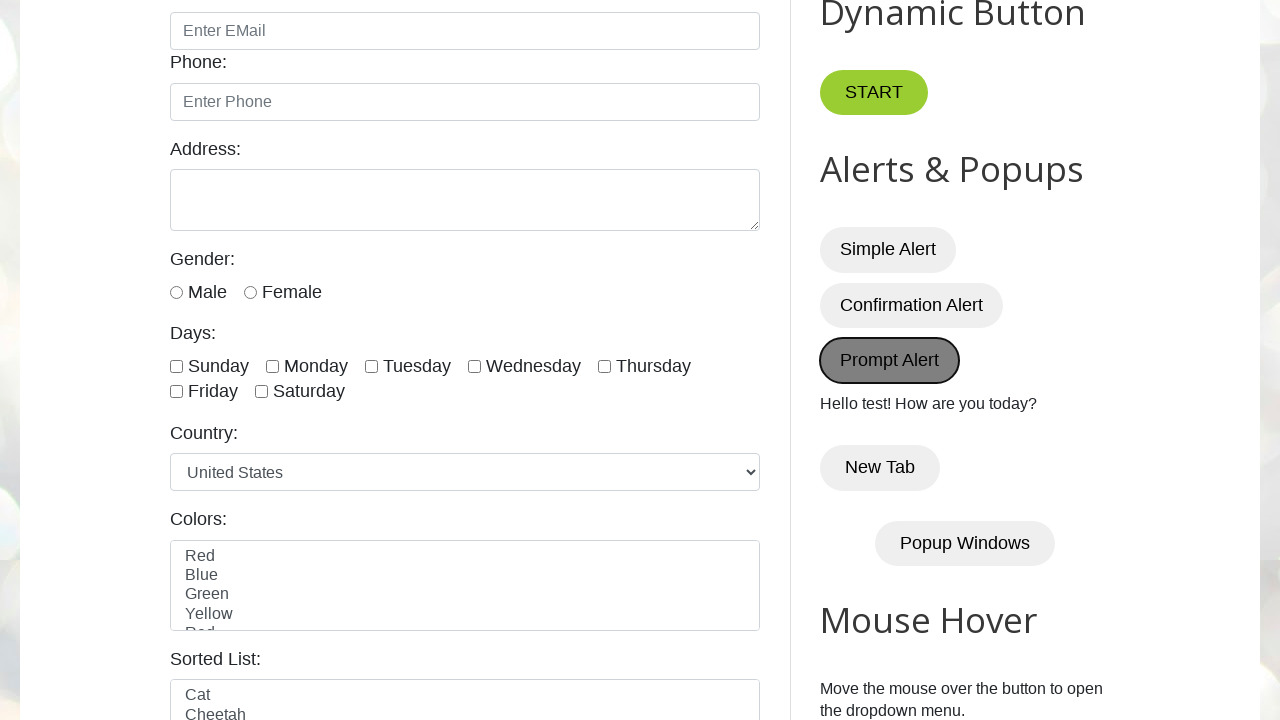